Navigates to a test automation practice page and fills in a name field with a text value

Starting URL: https://testautomationpractice.blogspot.com/

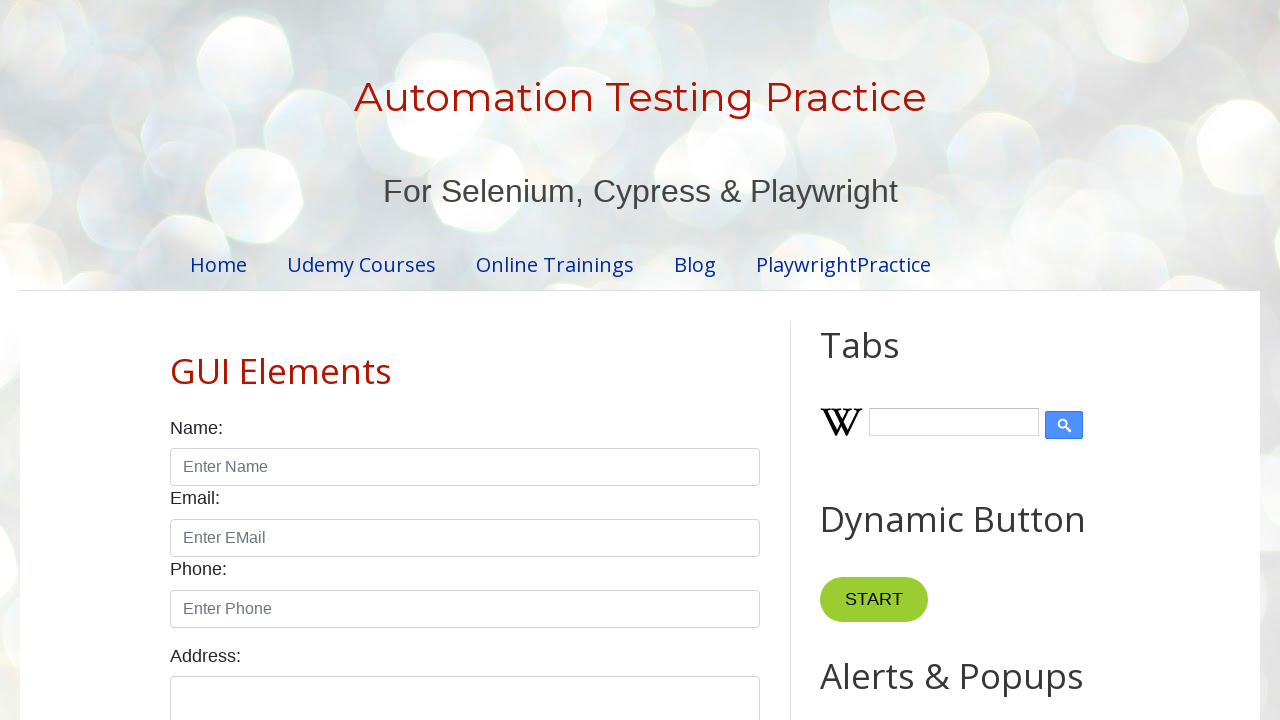

Filled name field with 'Balayesu' on #name
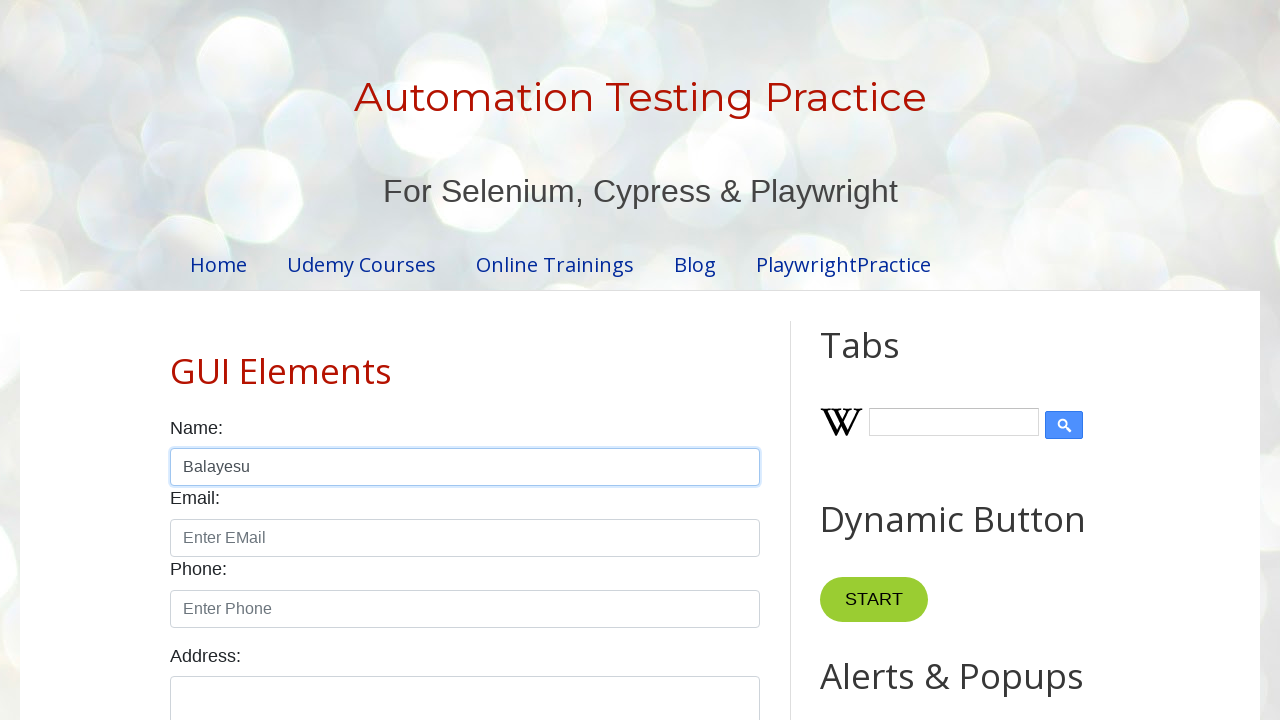

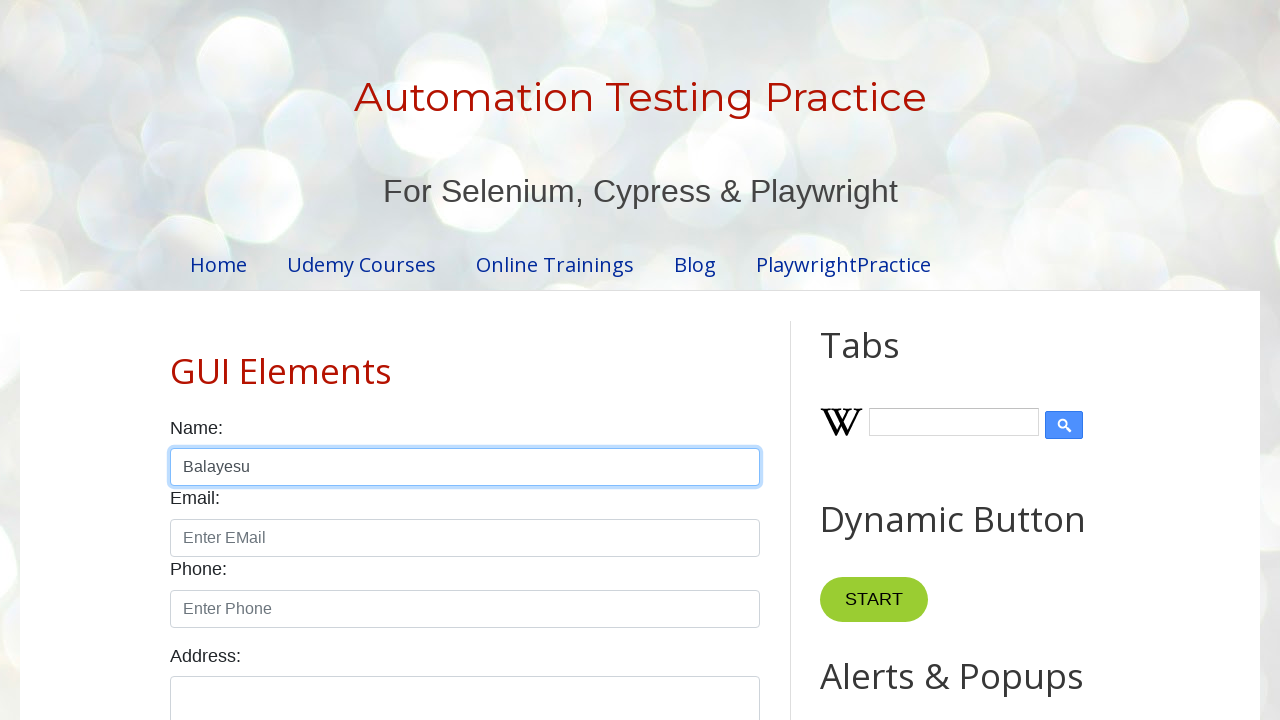